Tests betting controls by clicking various bet increase/decrease button locations and using keyboard arrows to adjust bet amounts.

Starting URL: https://games.microslot.co/fortunesnake/index.html?token=68b9afe45cc7576799d9cf71_30

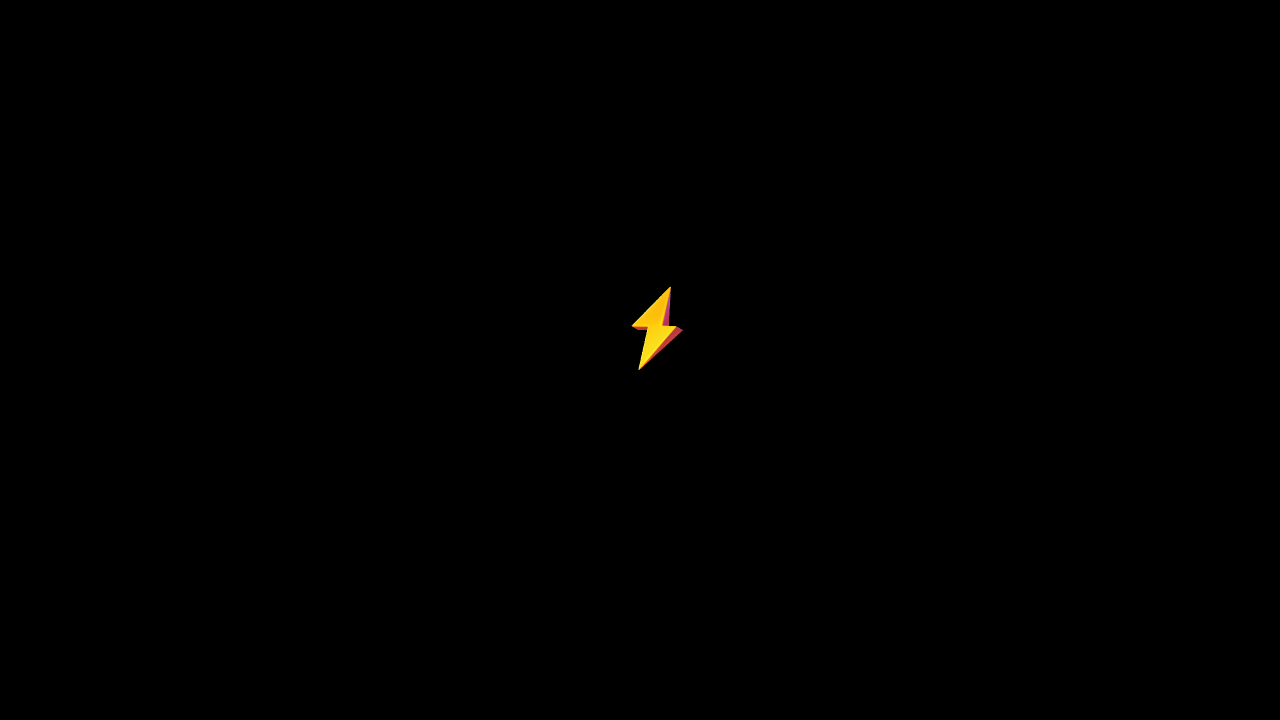

Page fully loaded
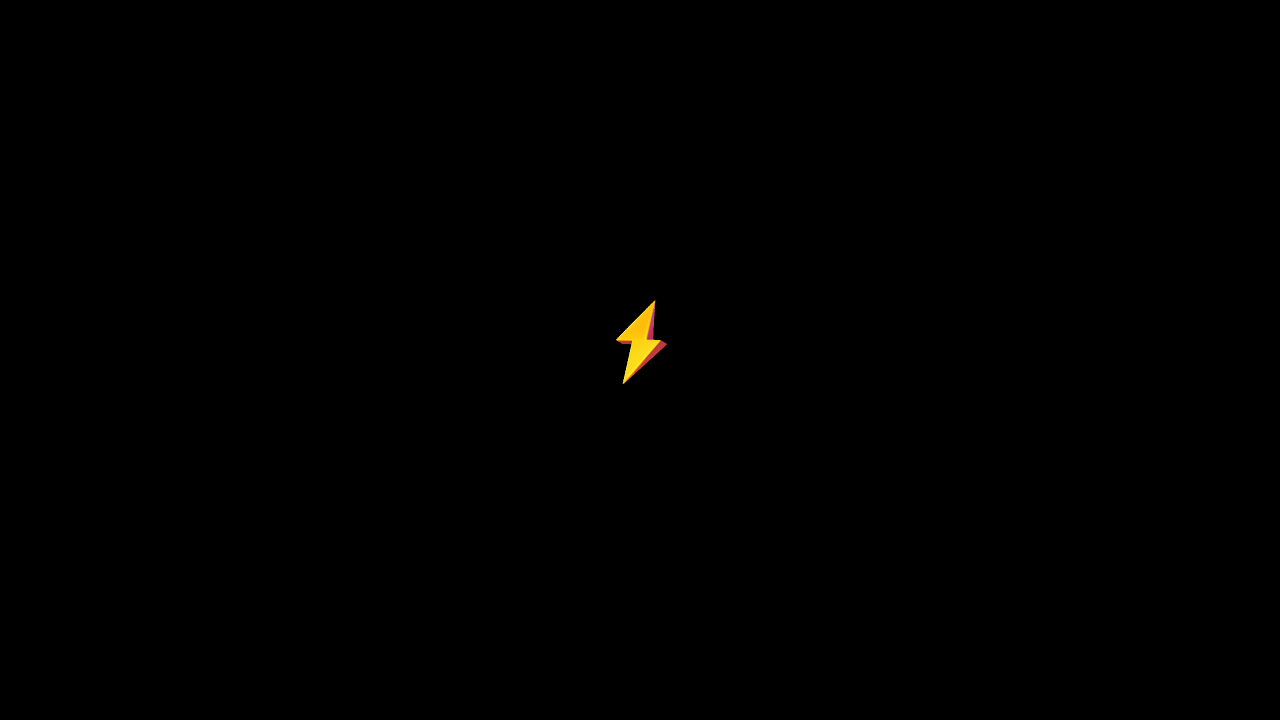

Canvas element loaded and ready
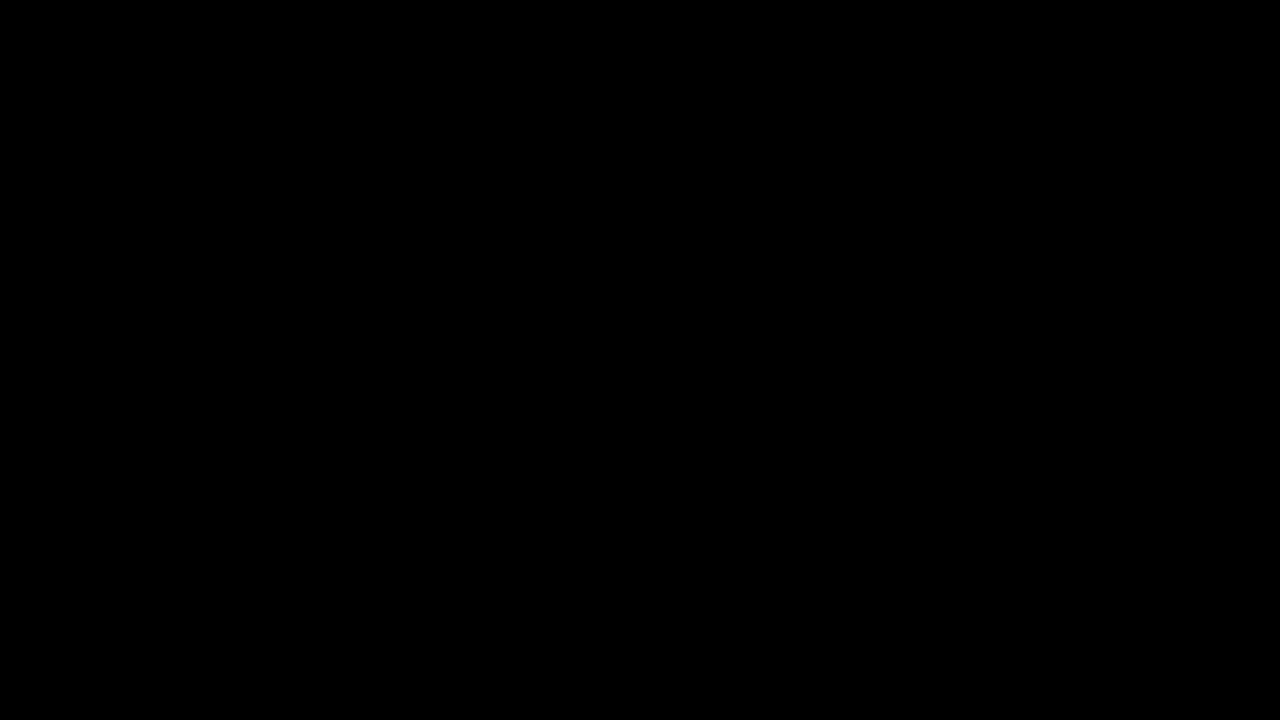

Clicked on canvas to focus at (640, 360) on canvas
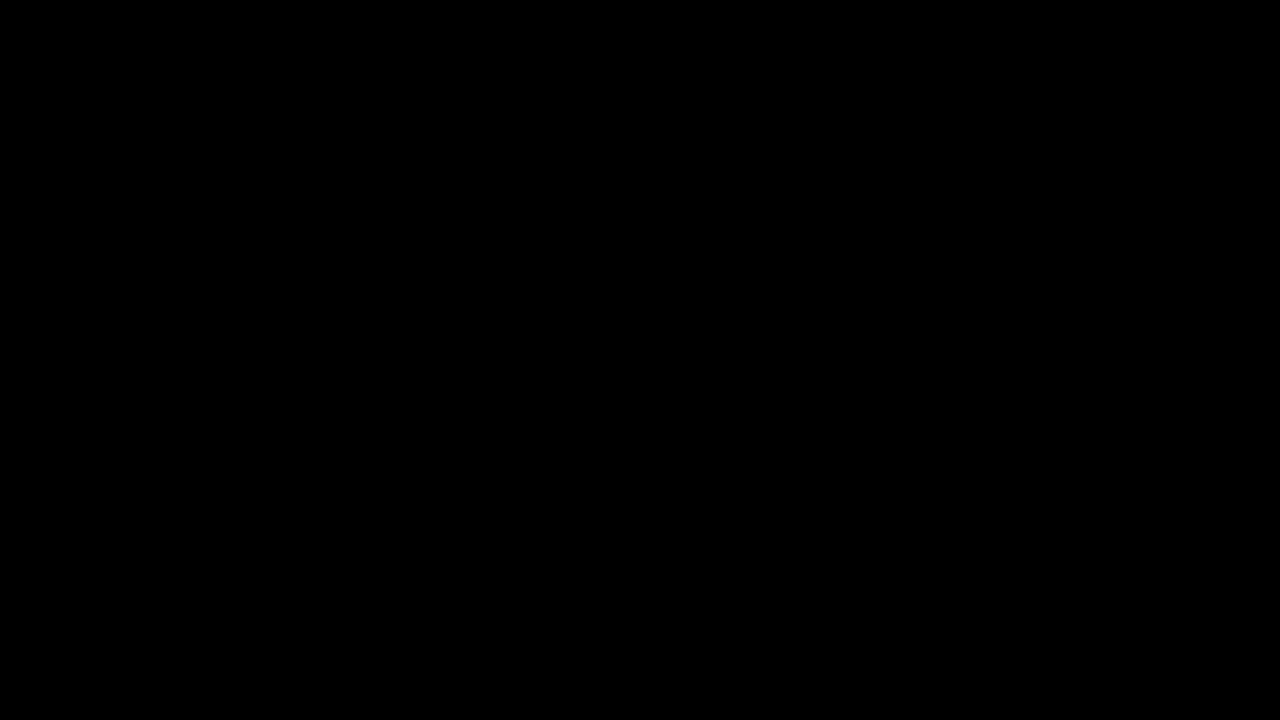

Waited 3 seconds for canvas initialization
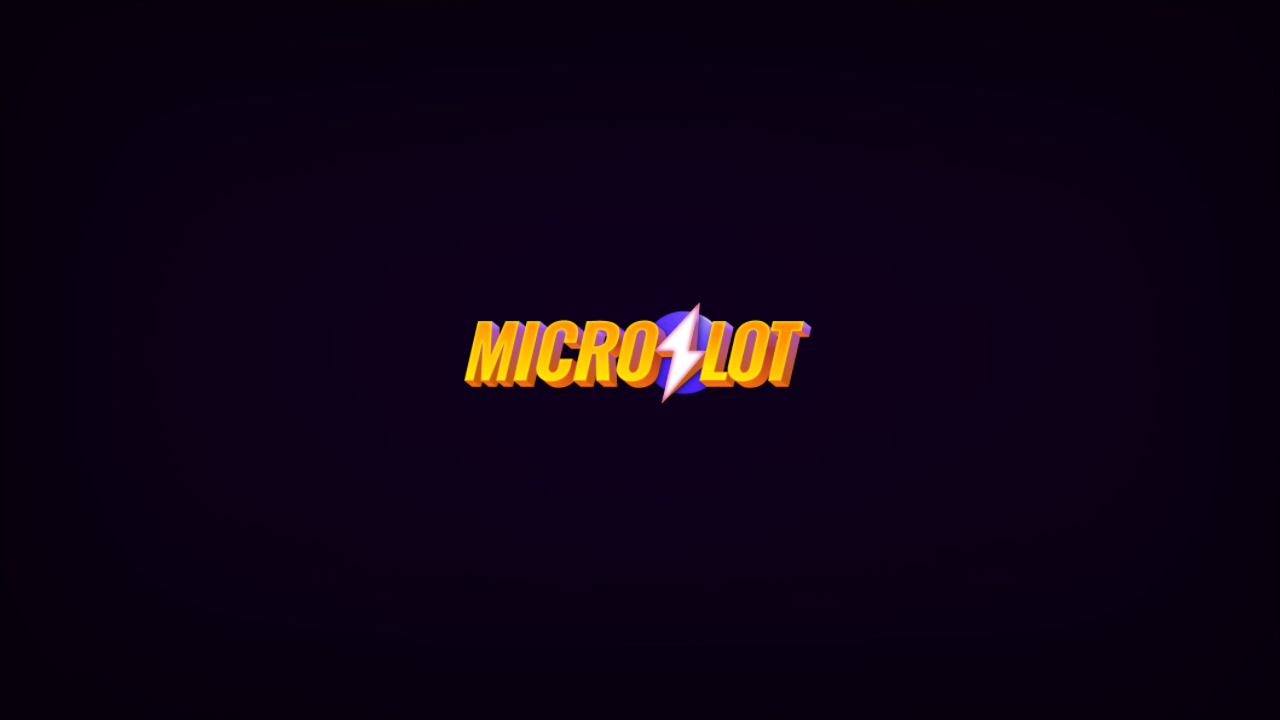

Pressed Space key
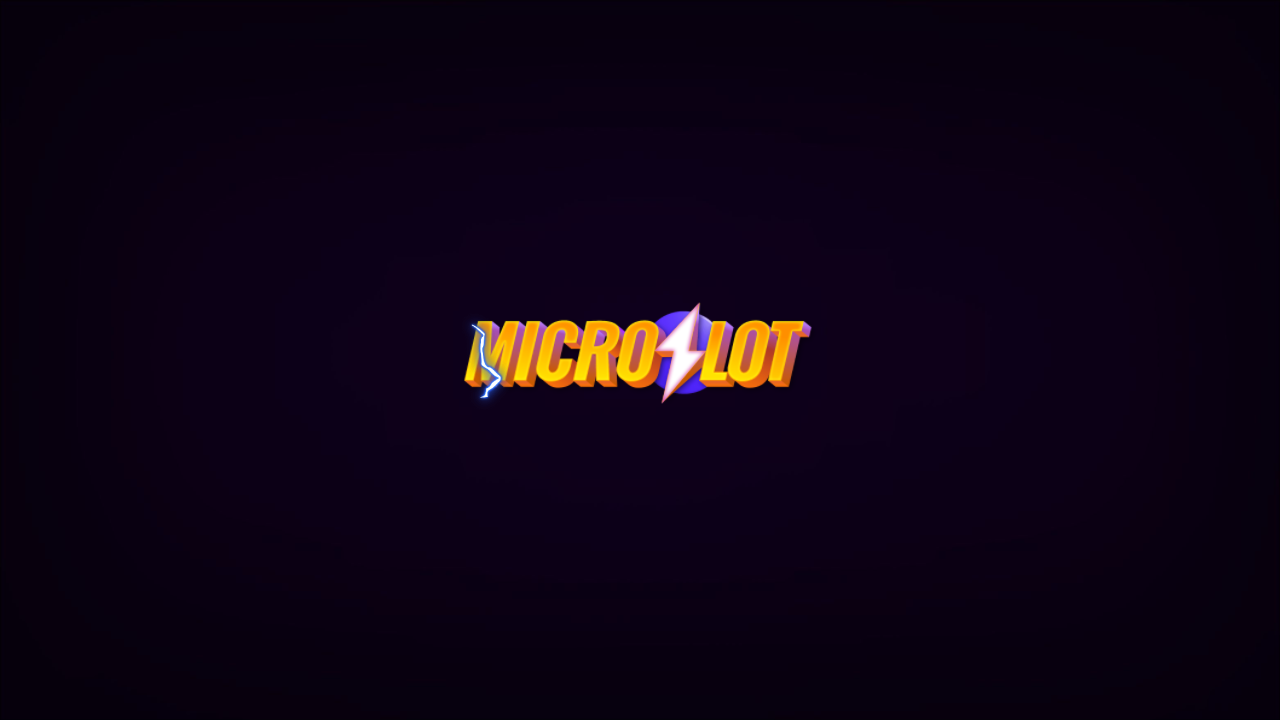

Pressed Enter key
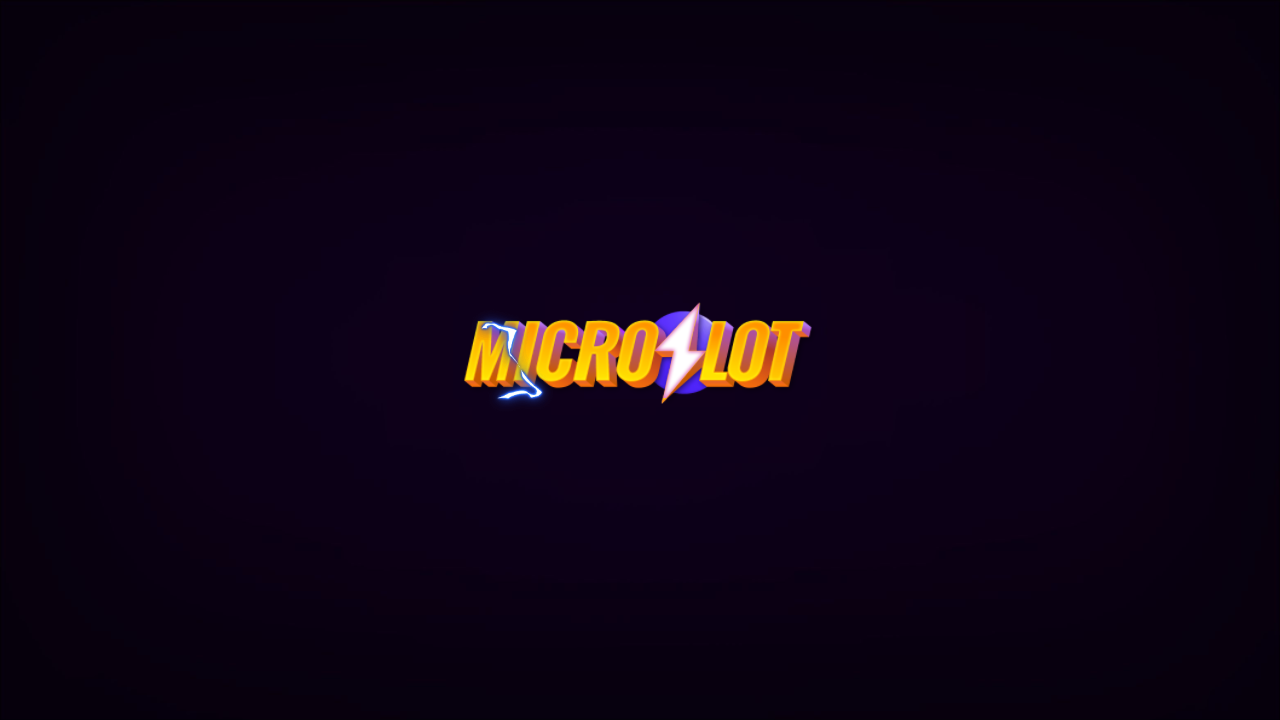

Waited 5 seconds for game initialization
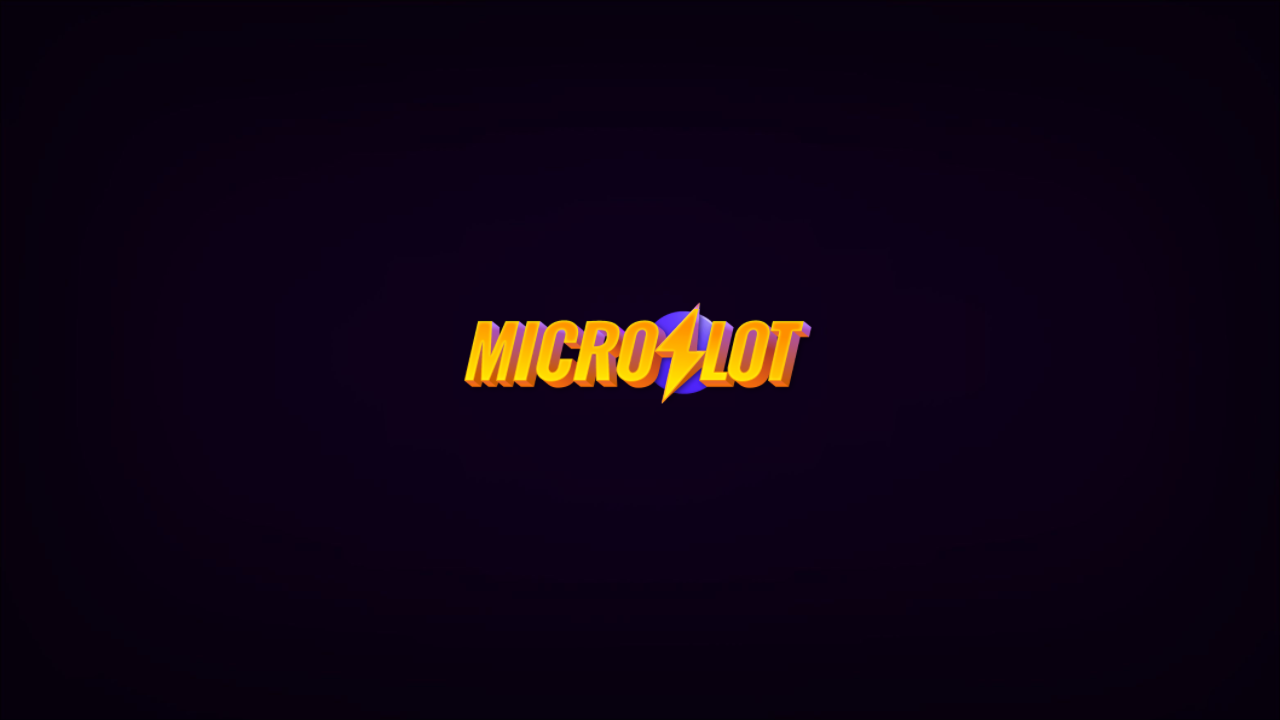

Retrieved canvas bounding box coordinates
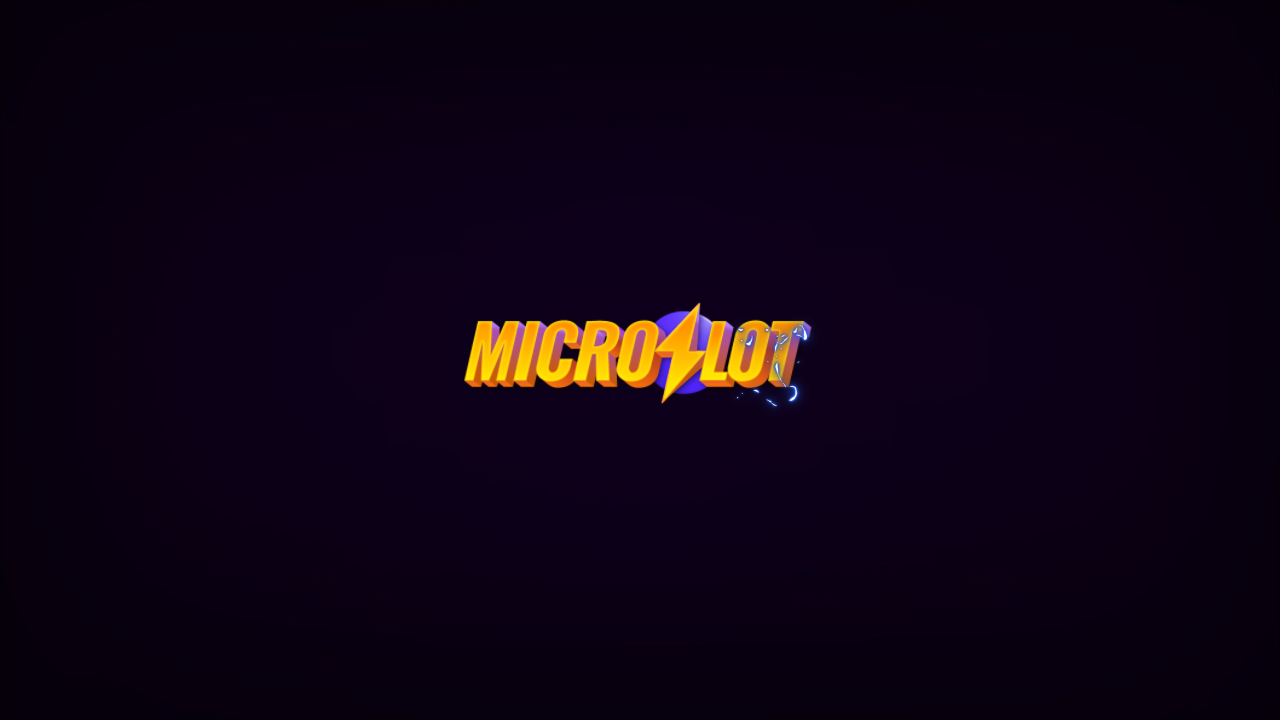

Clicked bet decrease button (left side at 20%, 85%) at (256, 612)
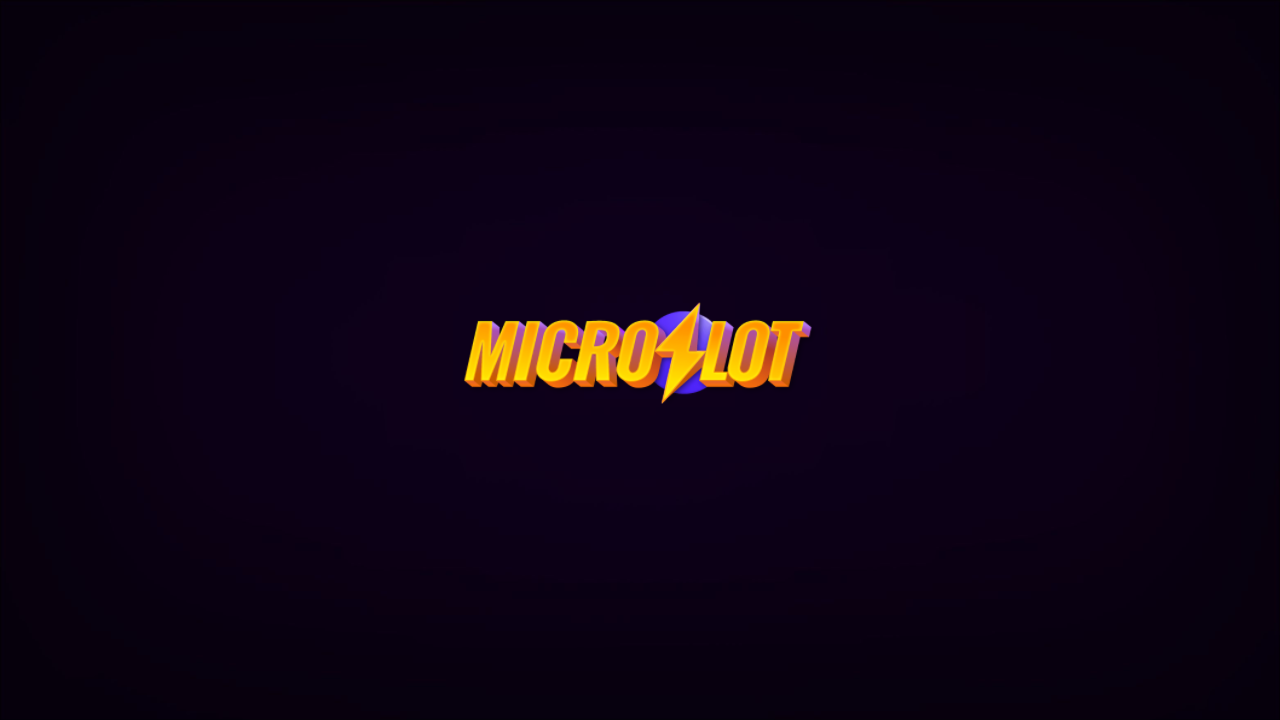

Waited 2 seconds after bet decrease click
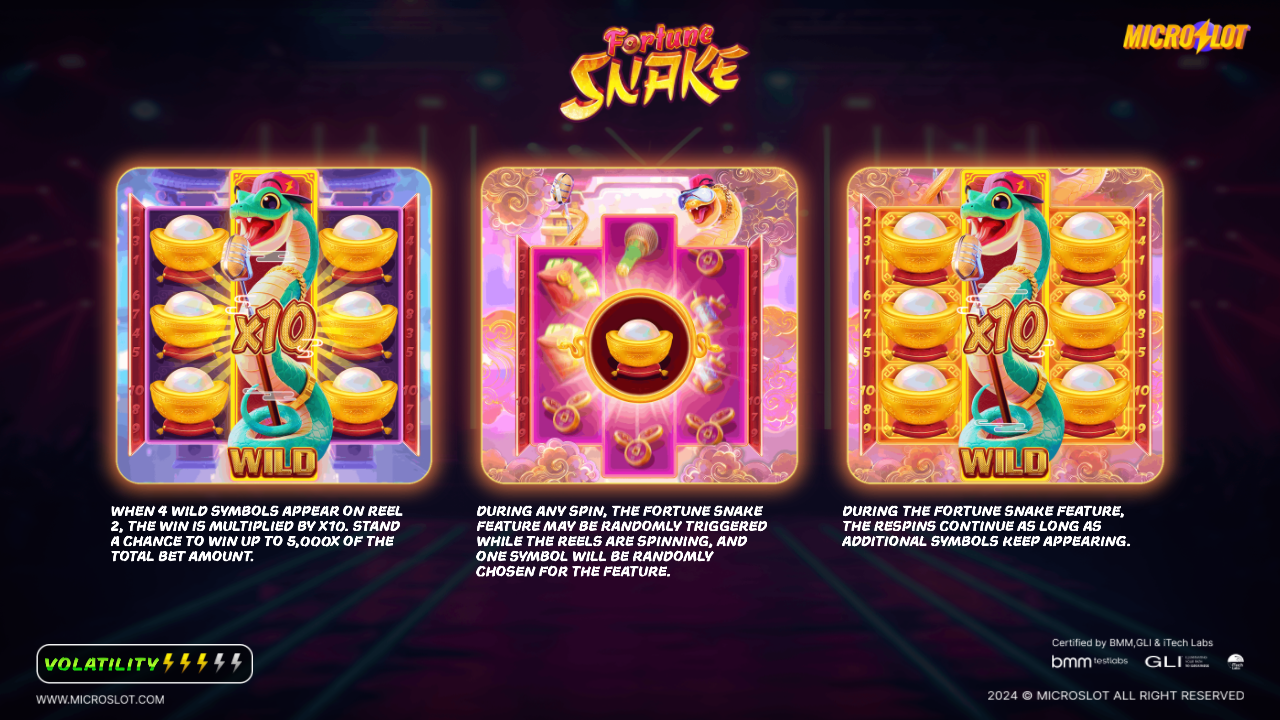

Clicked bet increase button (left-center at 35%, 85%) at (448, 612)
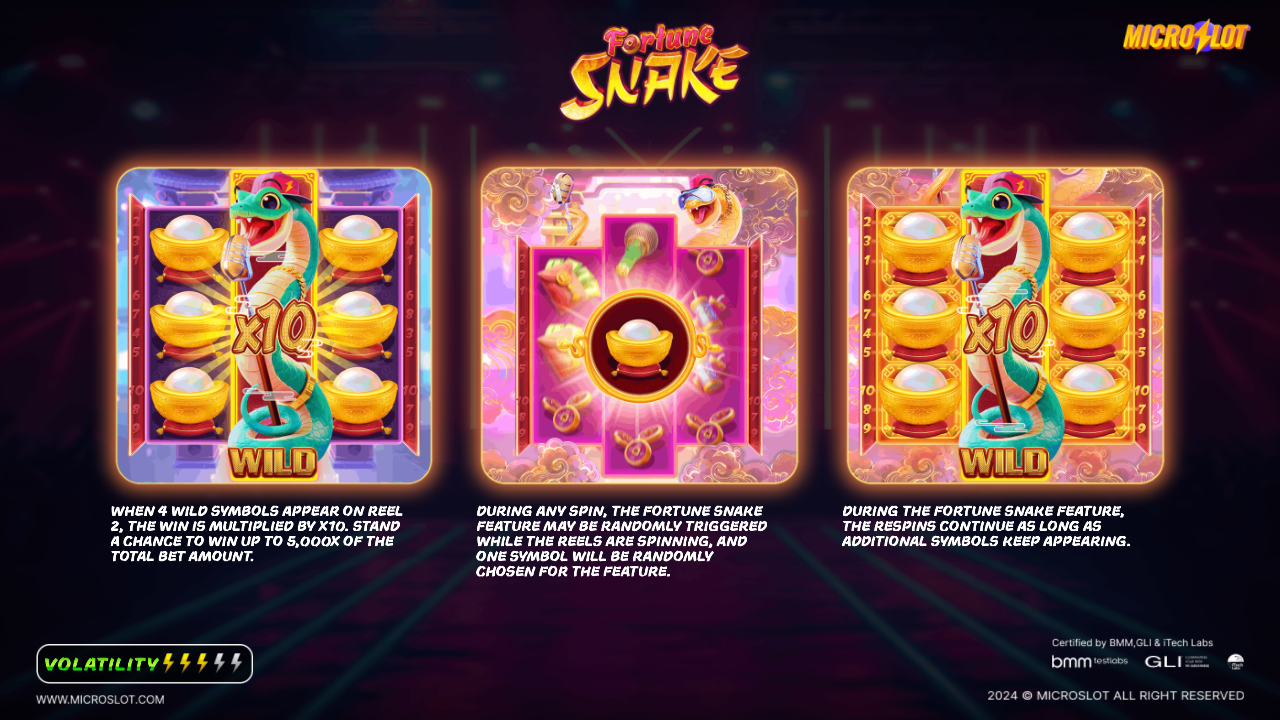

Waited 2 seconds after bet increase click
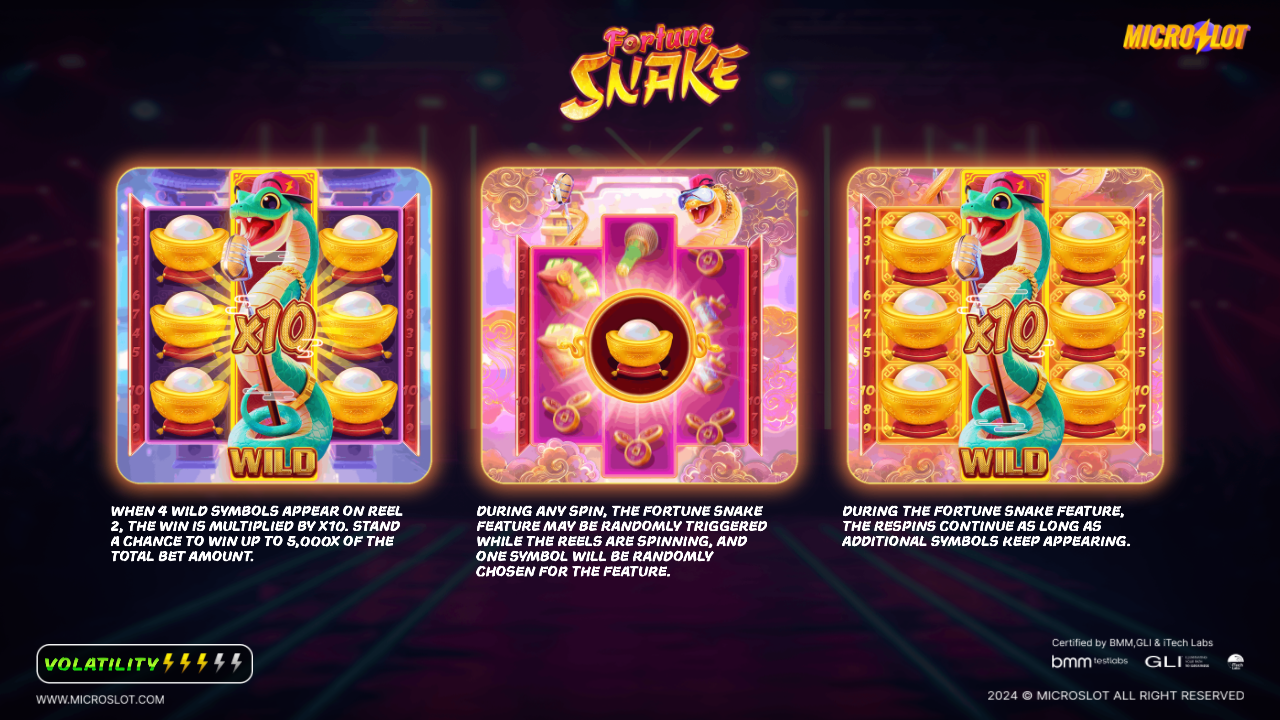

Clicked left side bet control (15%, 50%) at (192, 360)
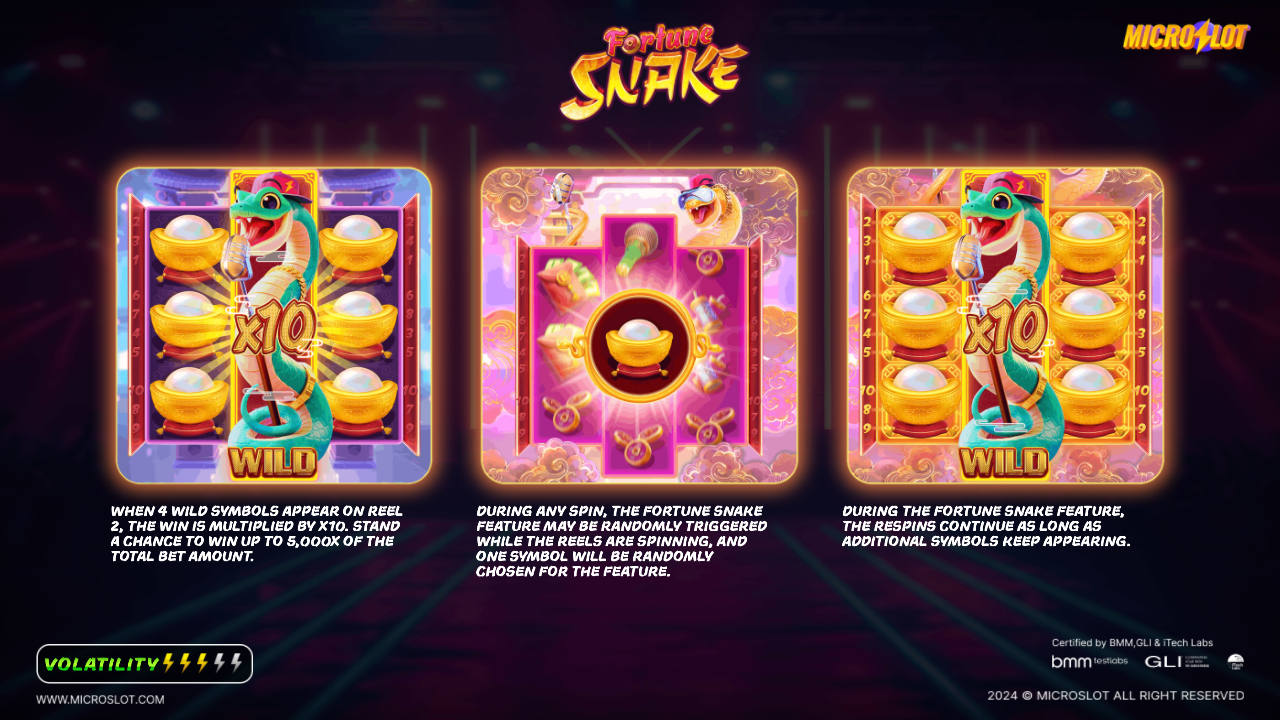

Waited 2 seconds after left side bet control click
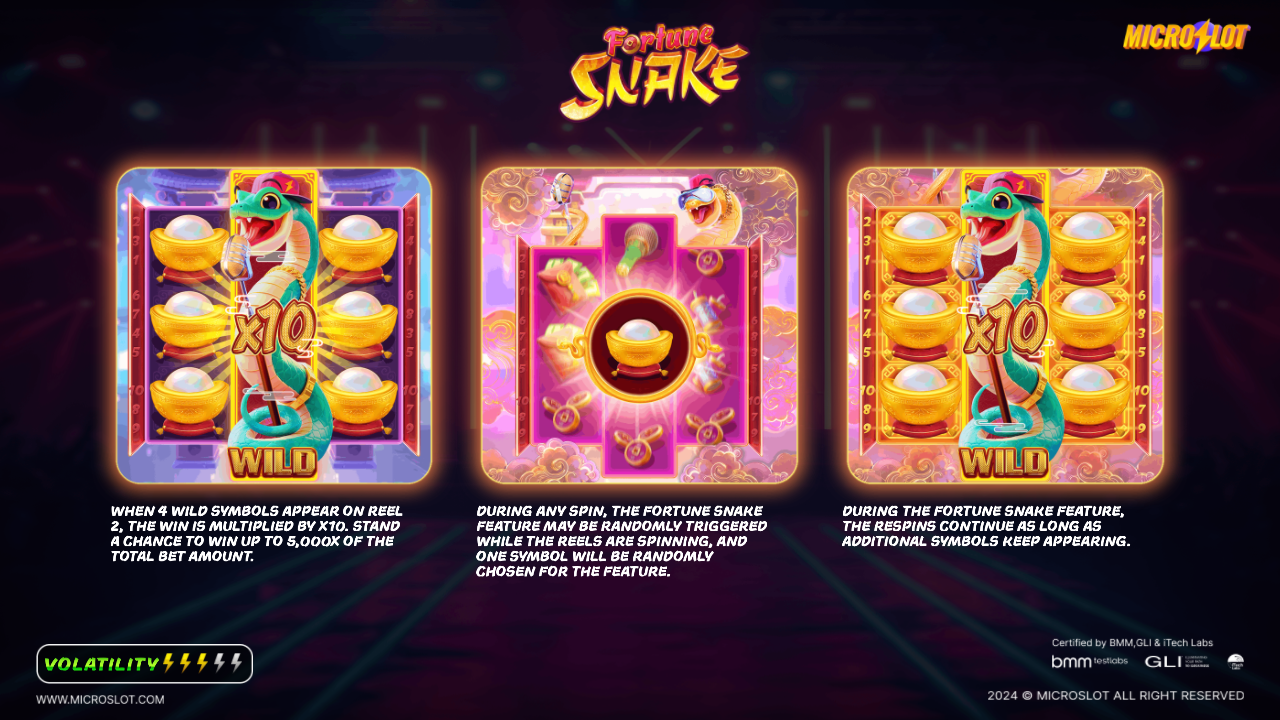

Clicked right side bet control (80%, 85%) at (1024, 612)
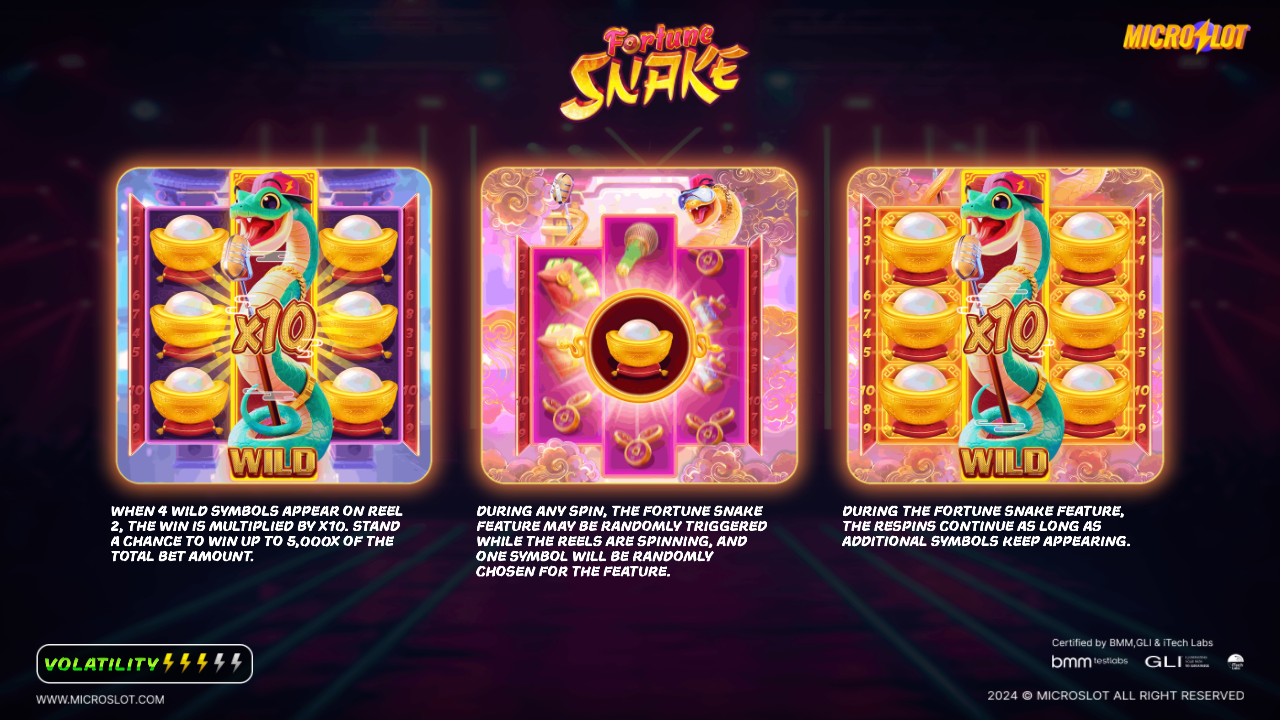

Waited 2 seconds after right side bet control click
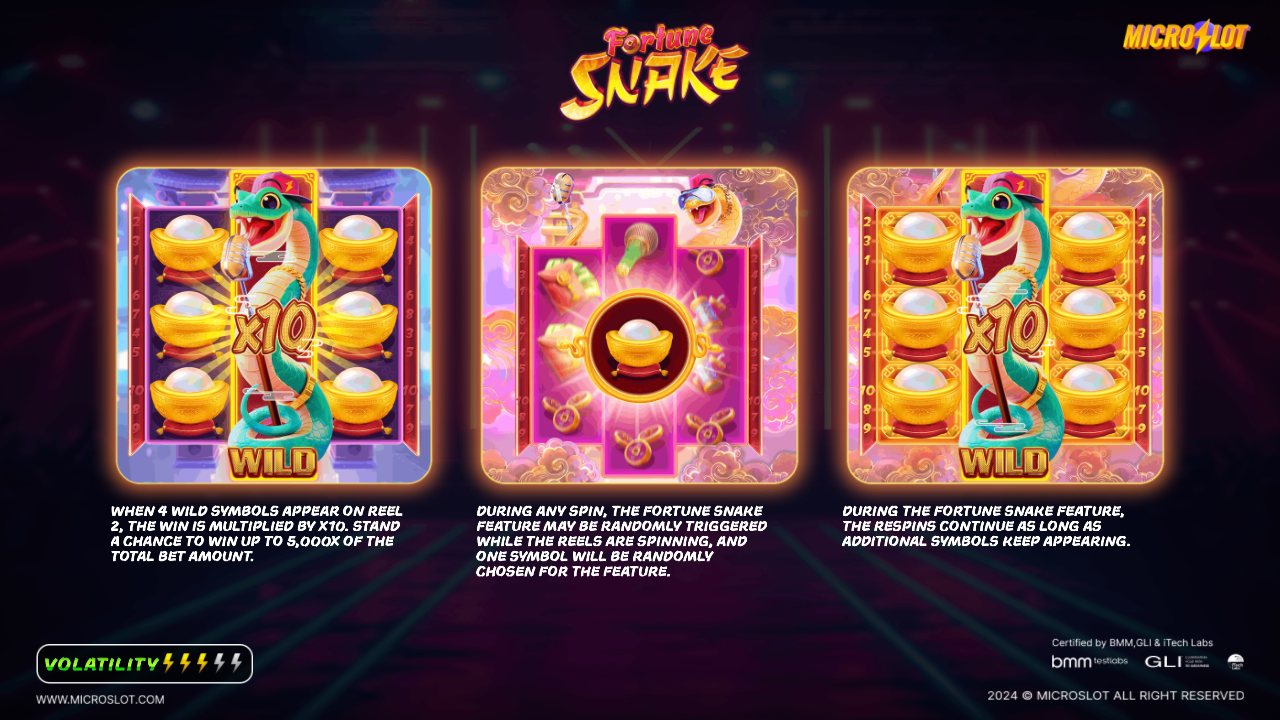

Clicked bet max button (70%, 85%) at (896, 612)
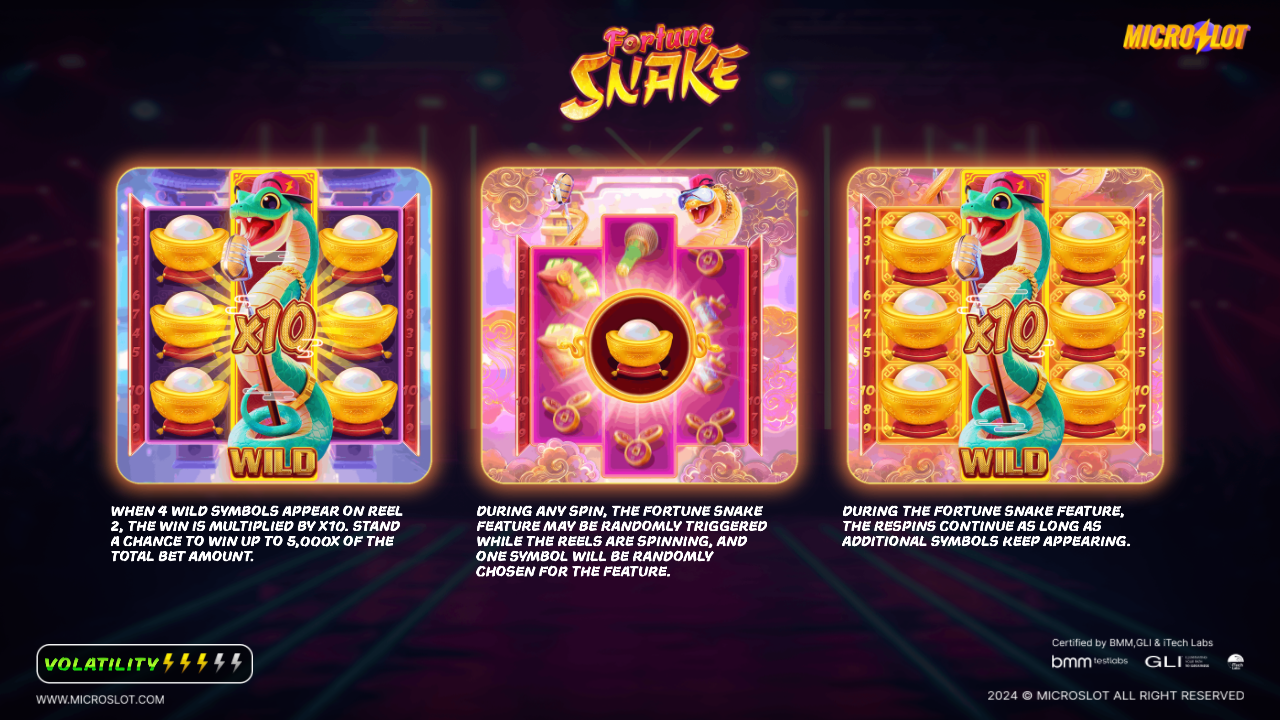

Waited 2 seconds after bet max click
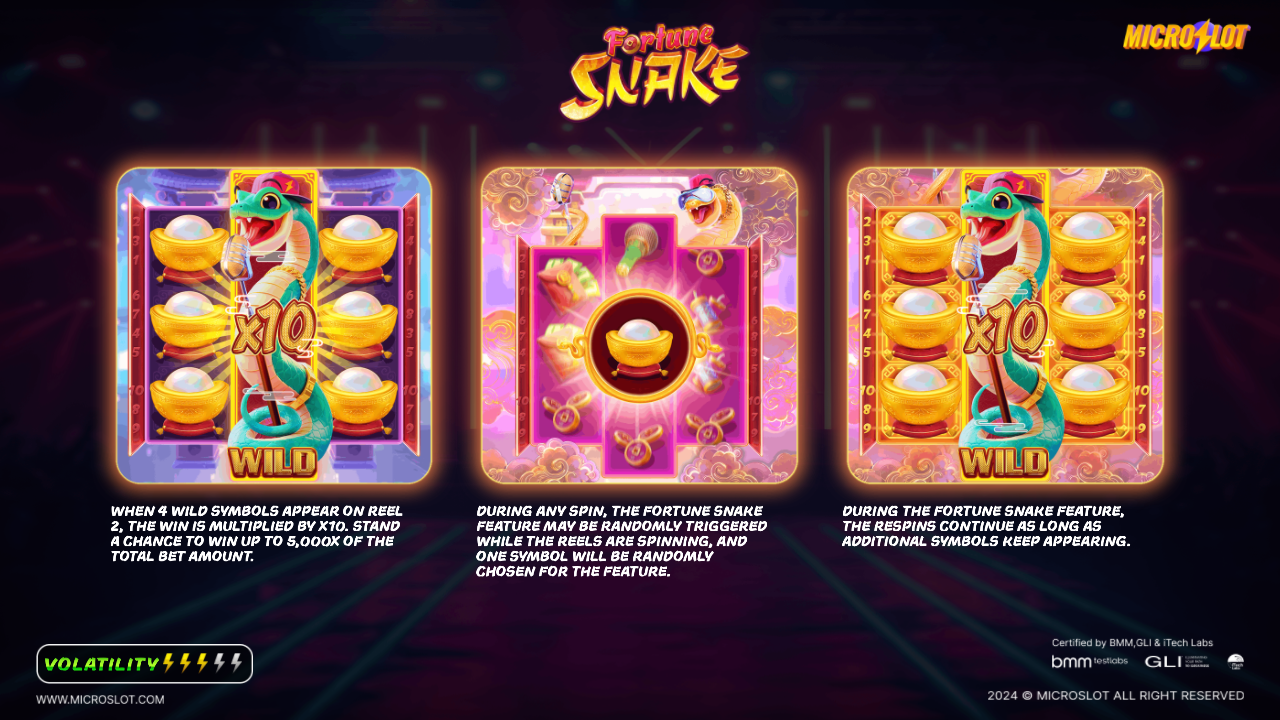

Pressed ArrowUp key to increase bet
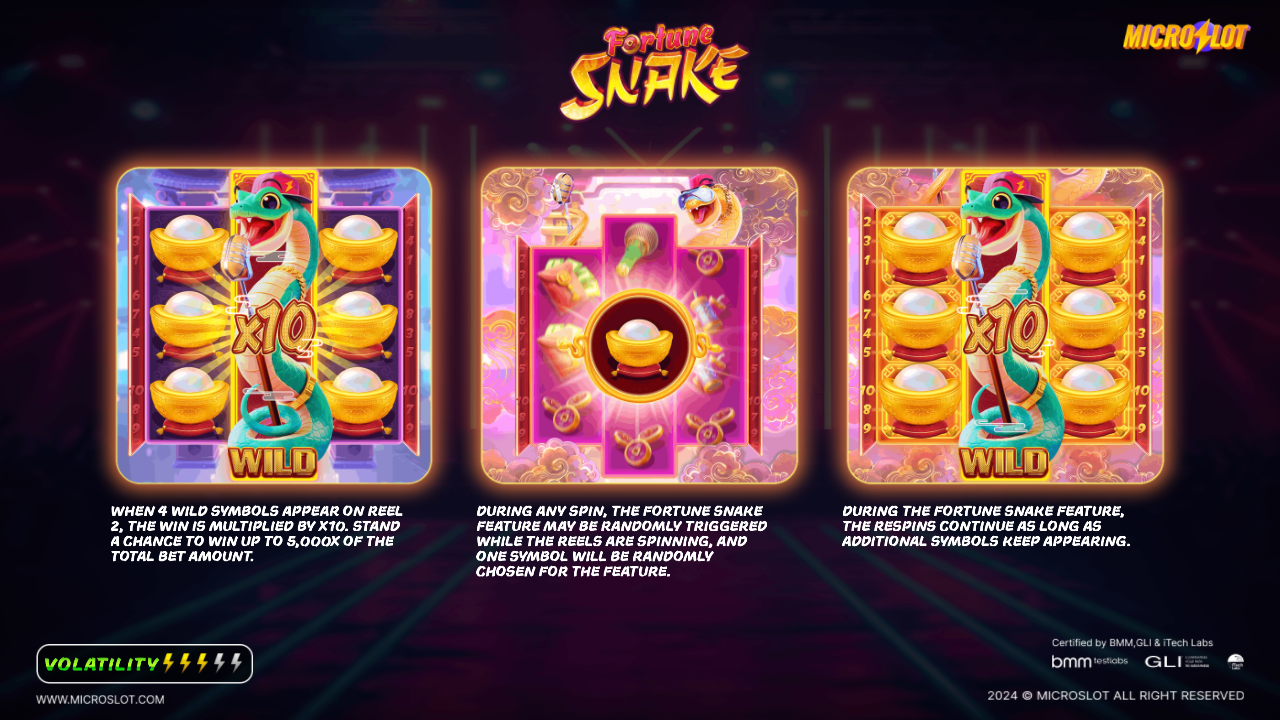

Waited 2 seconds after ArrowUp key press
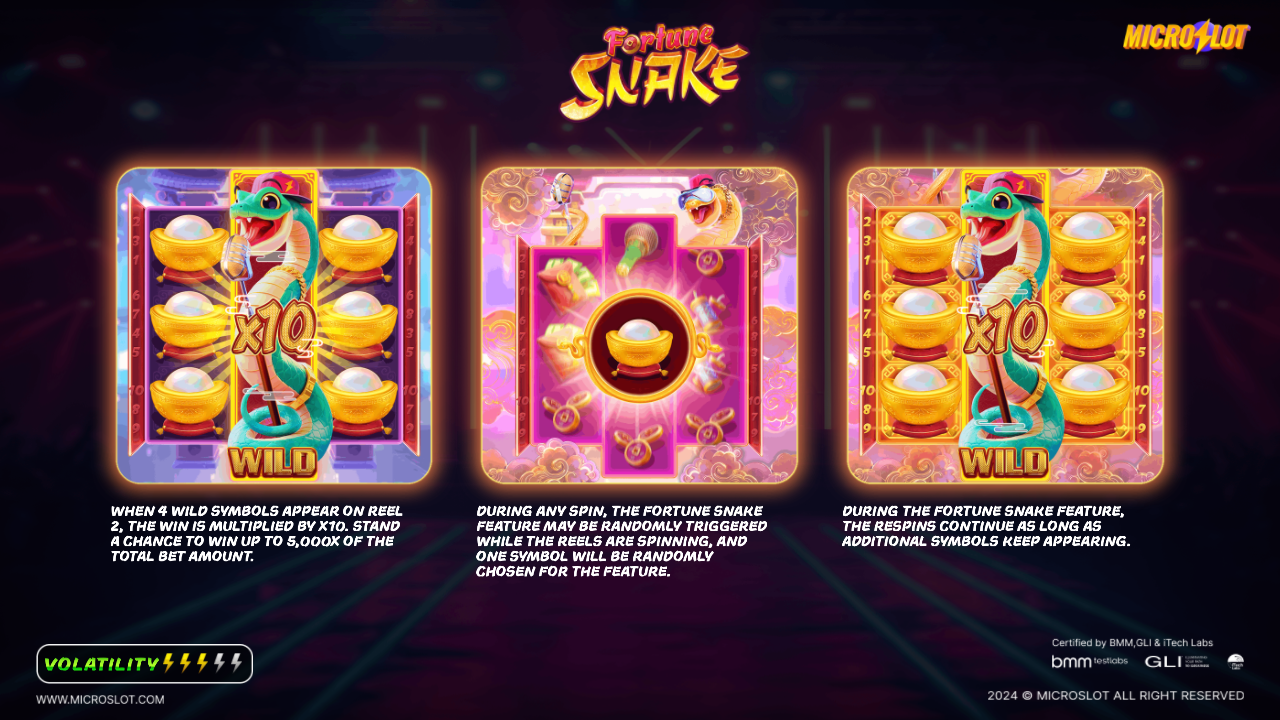

Pressed ArrowDown key to decrease bet
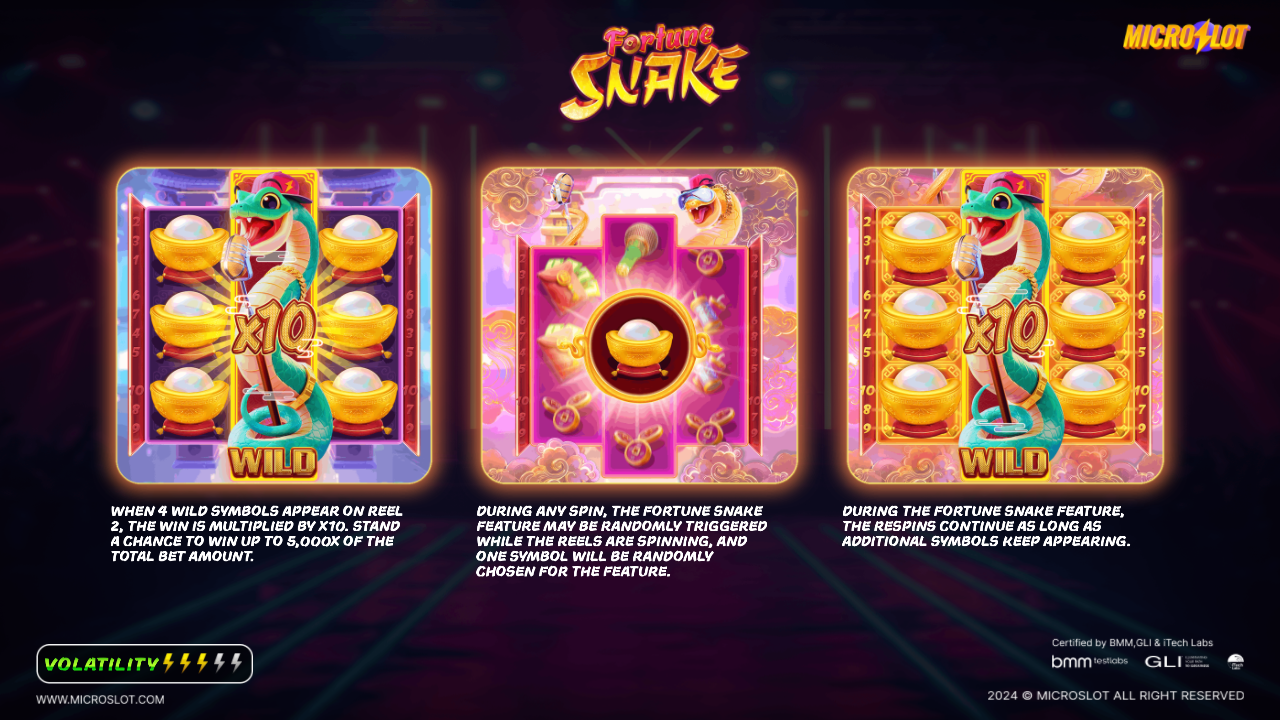

Waited 2 seconds after ArrowDown key press
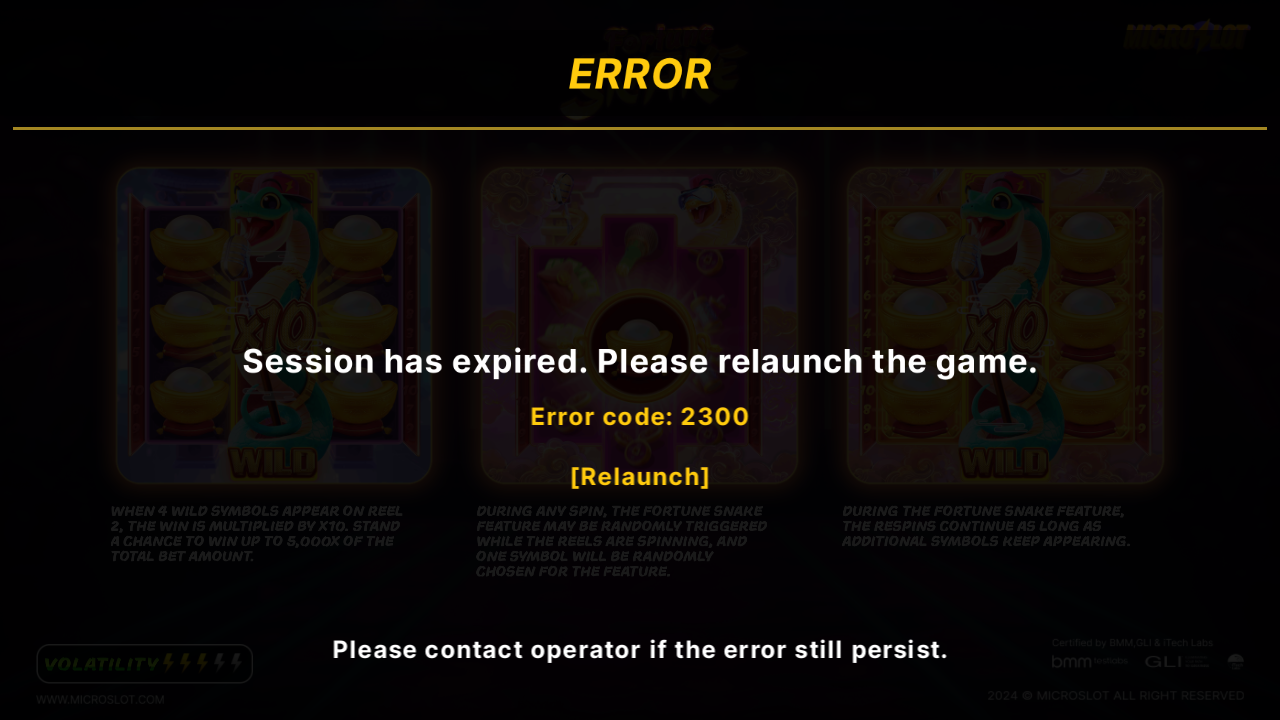

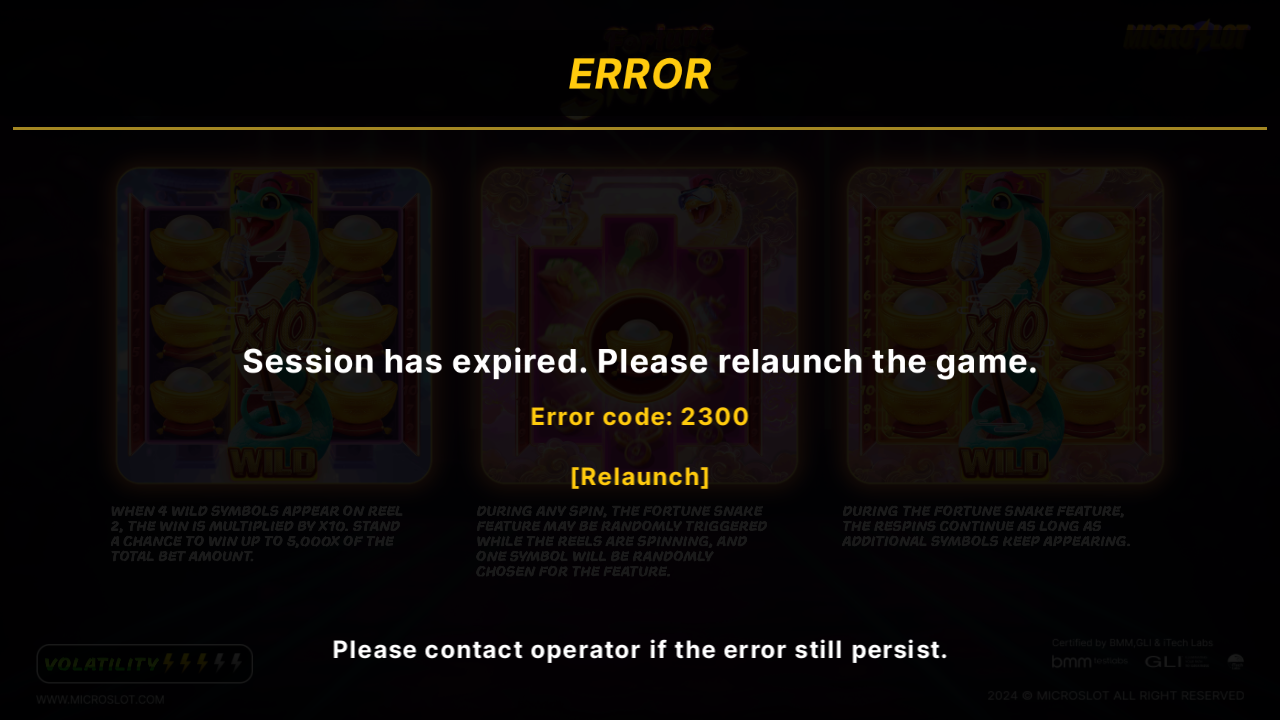